Tests origin and destination station selection from dropdown menus

Starting URL: https://rahulshettyacademy.com/dropdownsPractise/

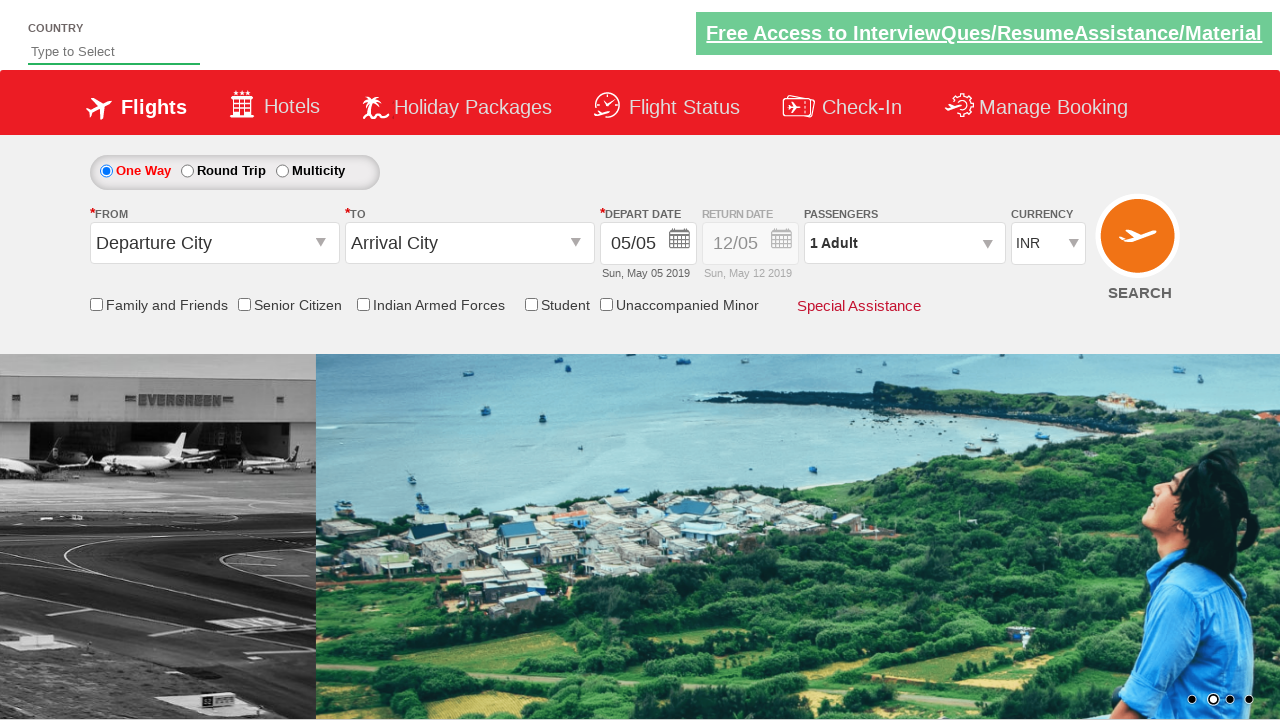

Clicked origin station dropdown to open it at (214, 243) on input#ctl00_mainContent_ddl_originStation1_CTXT
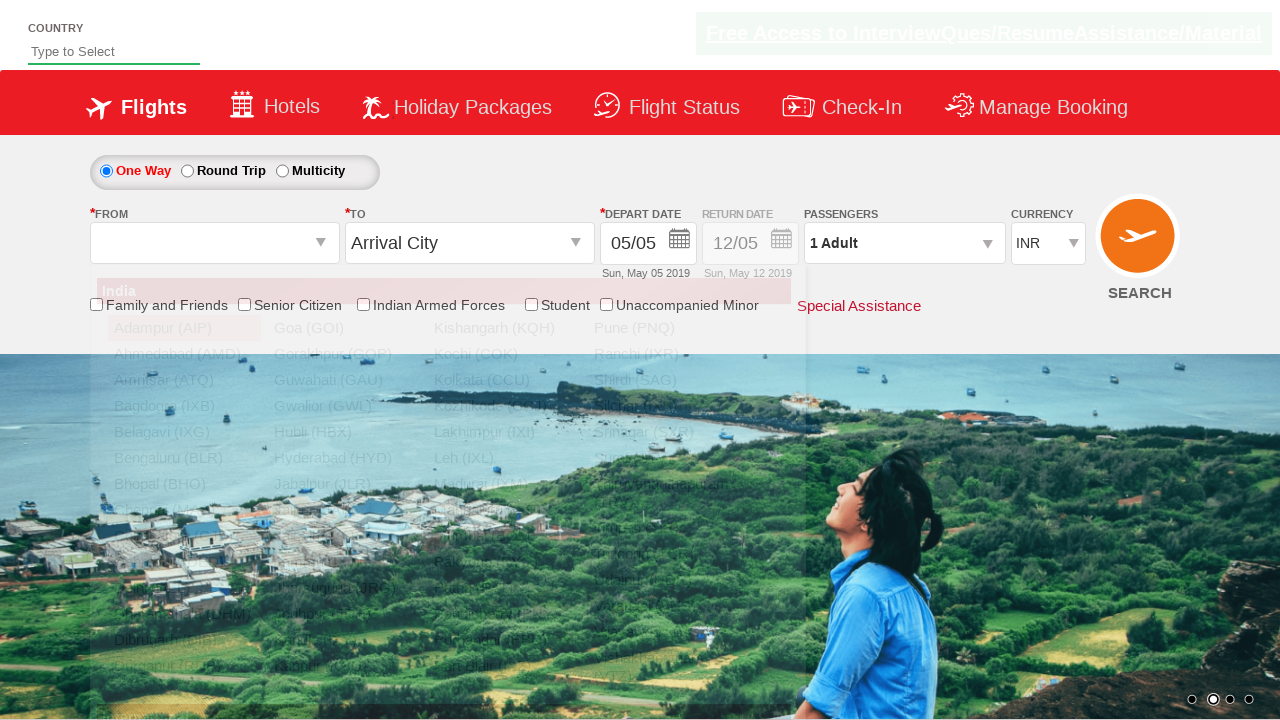

Selected Bengaluru (BLR) as origin station at (184, 458) on div#glsctl00_mainContent_ddl_originStation1_CTNR a[value='BLR']
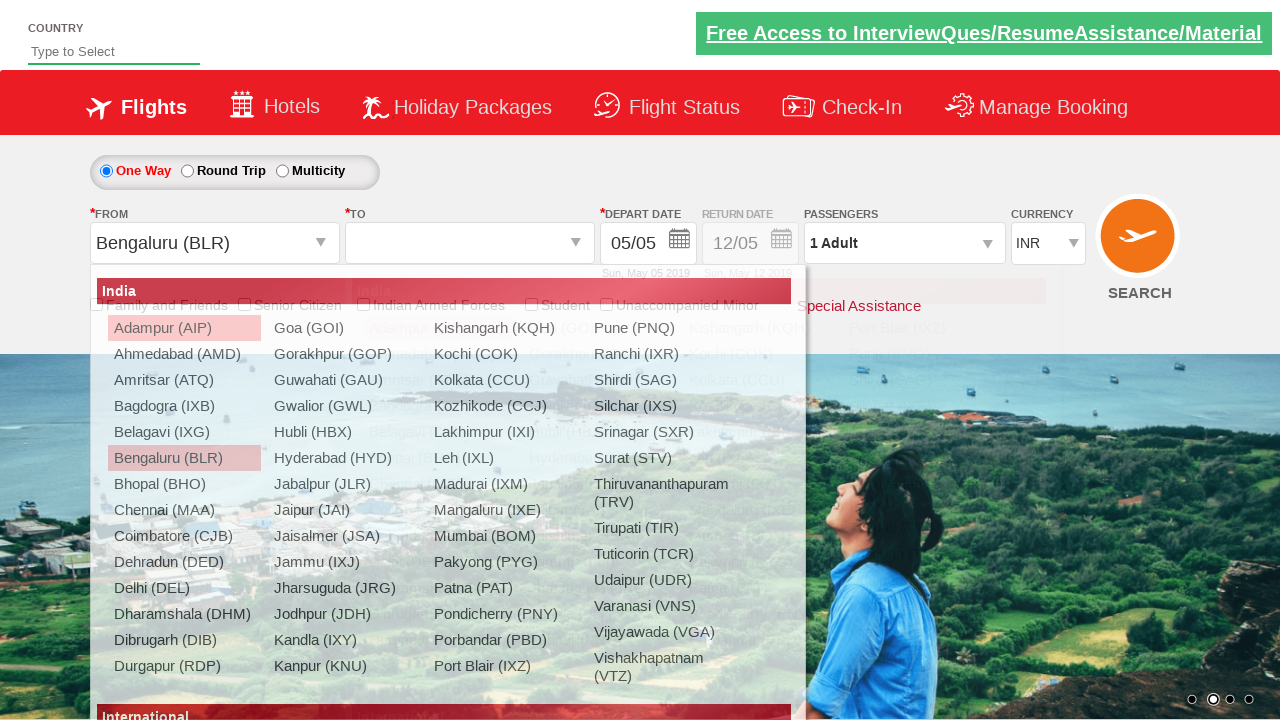

Selected Chennai (MAA) as destination station at (439, 484) on div#glsctl00_mainContent_ddl_destinationStation1_CTNR a[value='MAA']
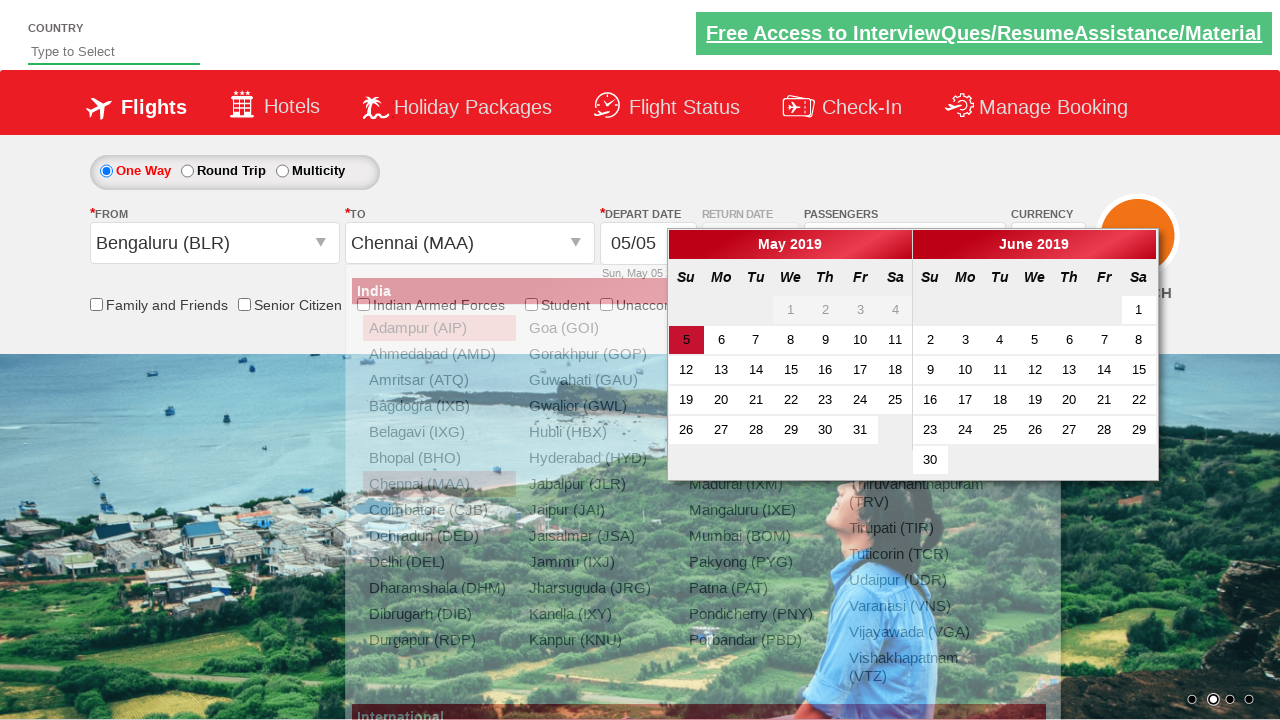

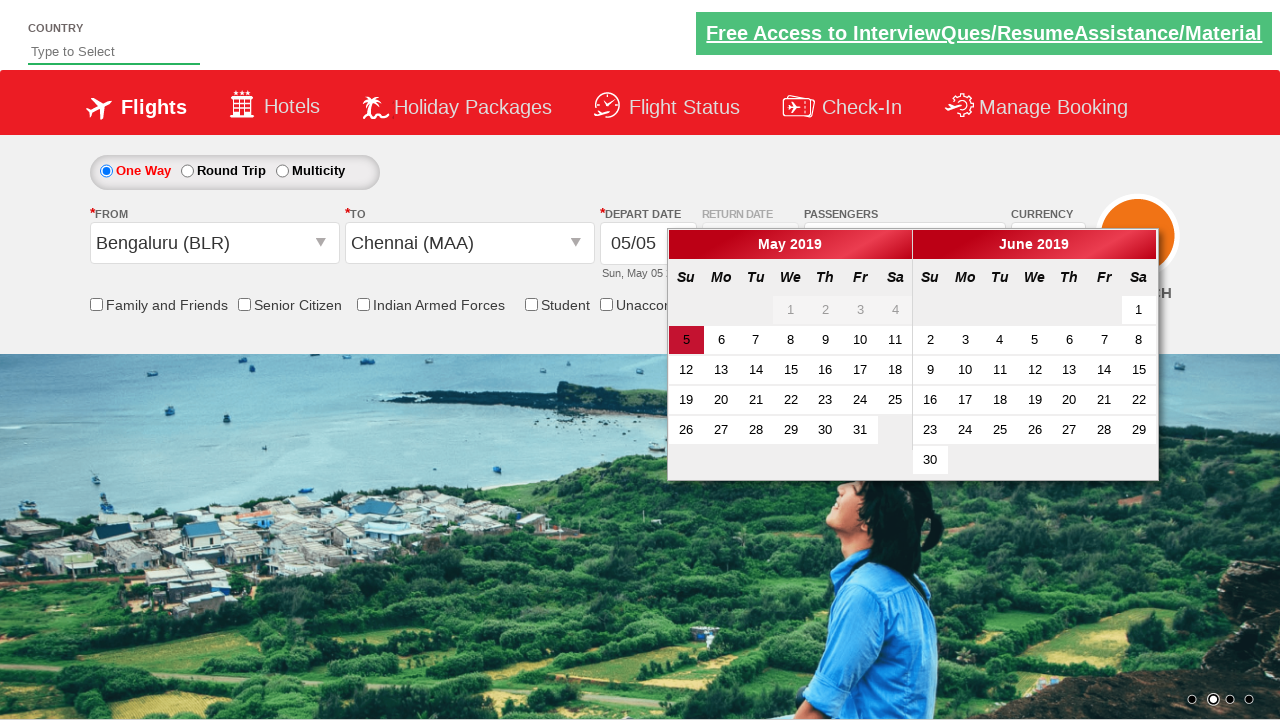